Simple test that navigates to Sberbank website to demonstrate successful browser connection

Starting URL: http://www.sberbank.ru

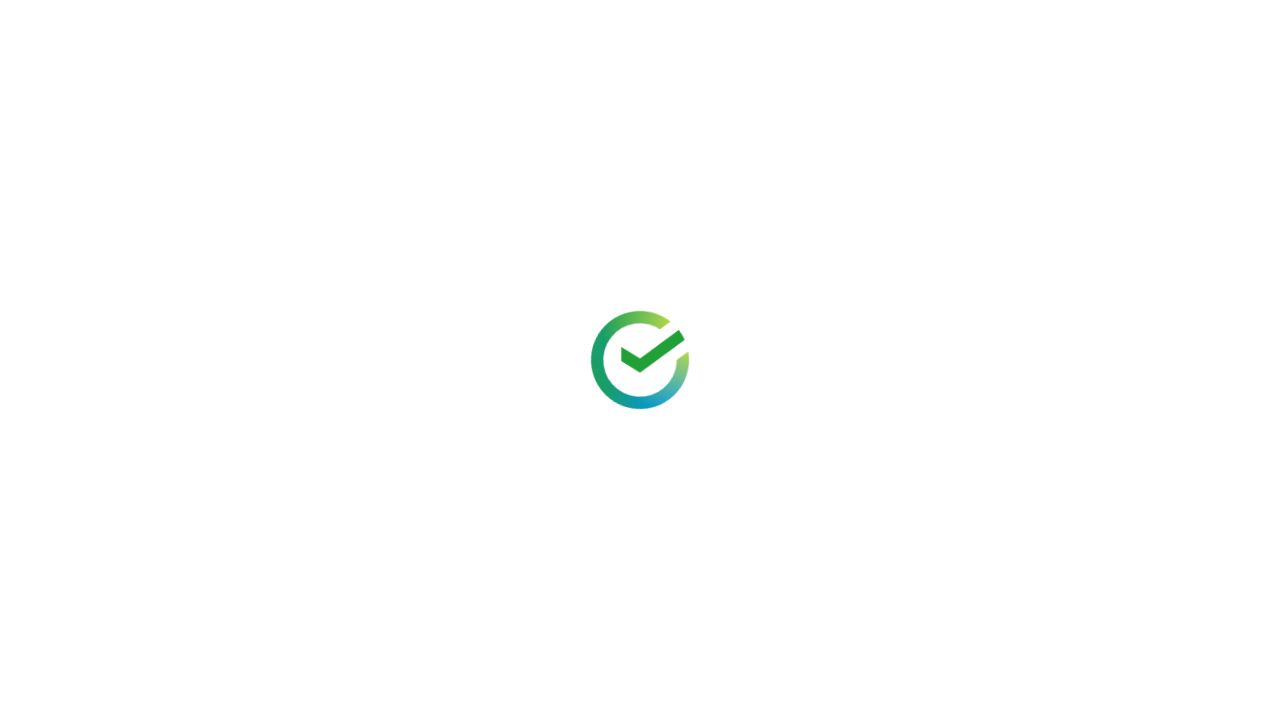

Navigated to Sberbank website and waited for network to become idle
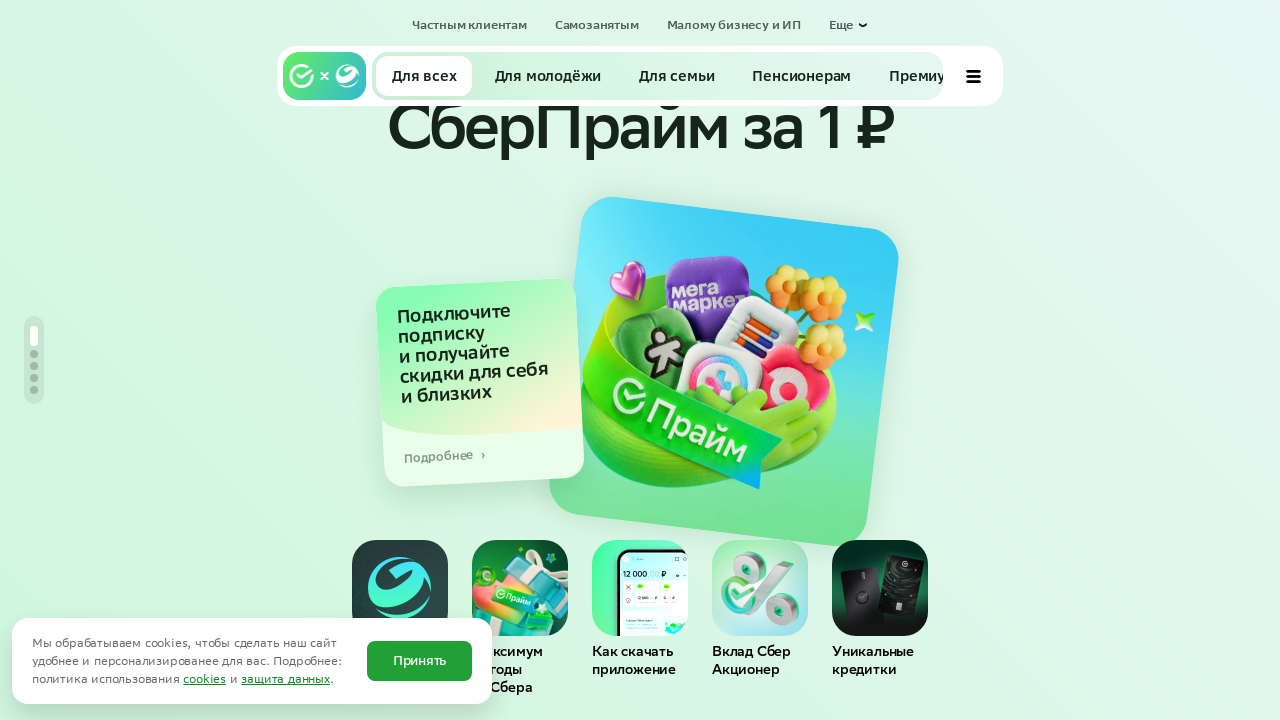

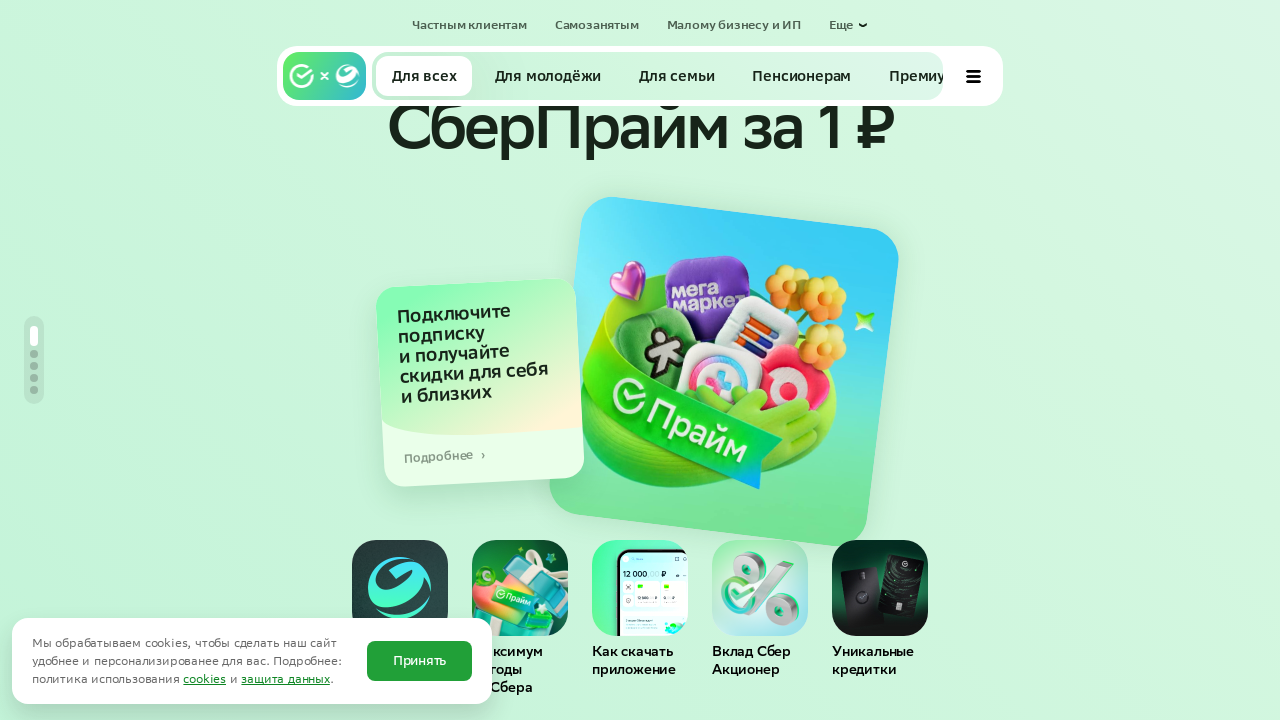